Tests browser zoom functionality by navigating to a demo e-commerce site and using JavaScript to zoom out the page to 50%

Starting URL: https://demo.nopcommerce.com/

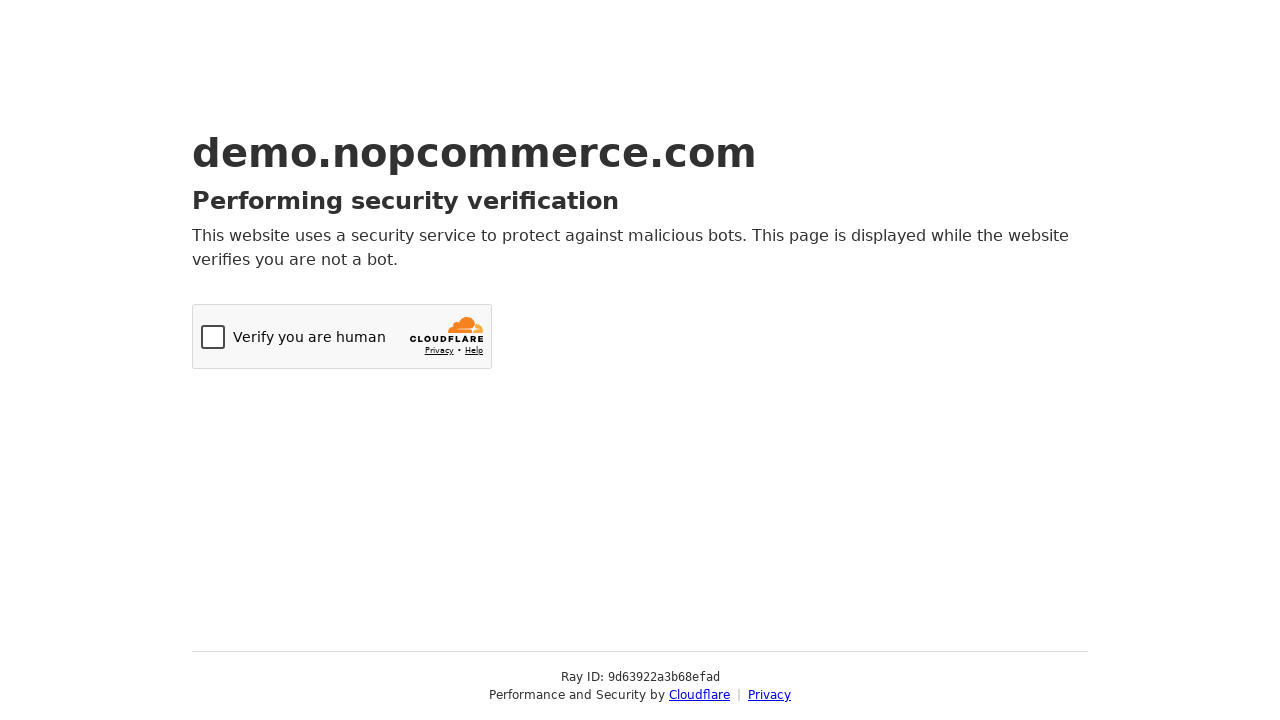

Set viewport size to 1920x1080
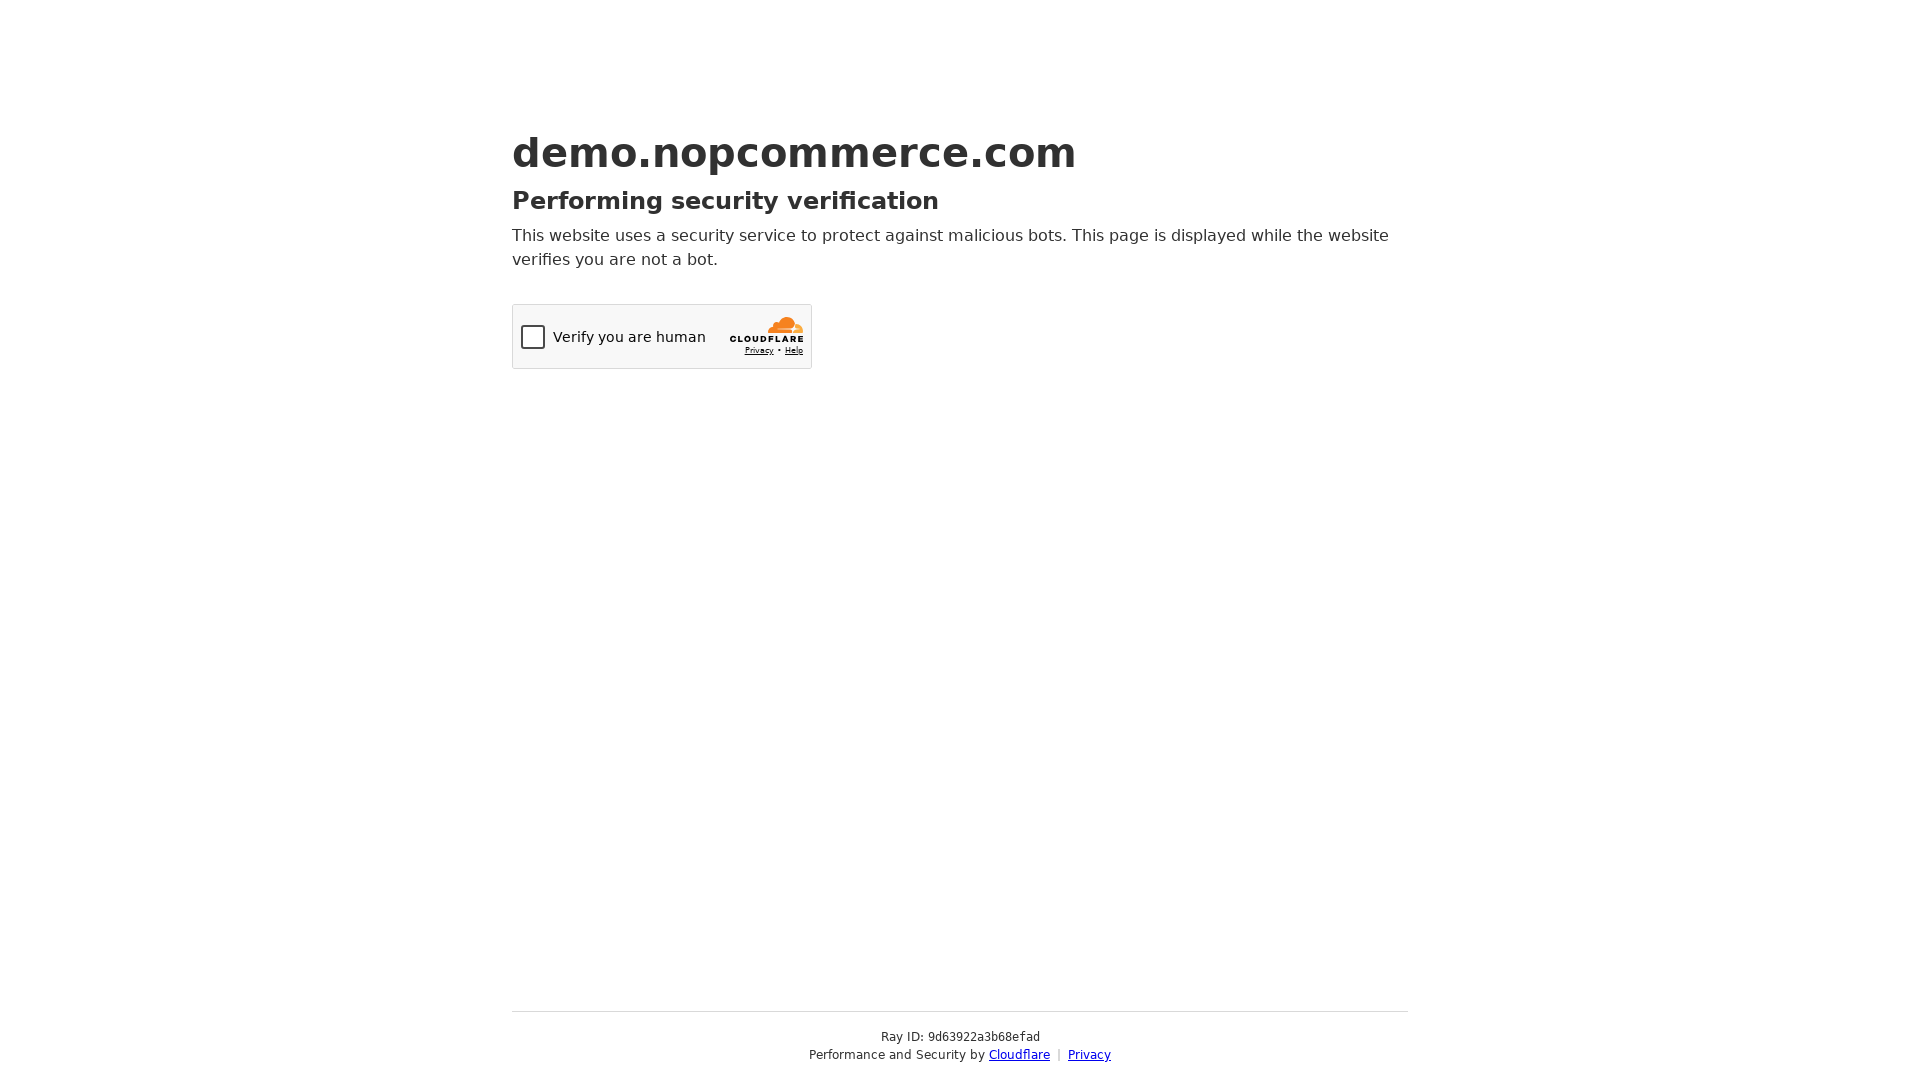

Waited 2000ms for page to load
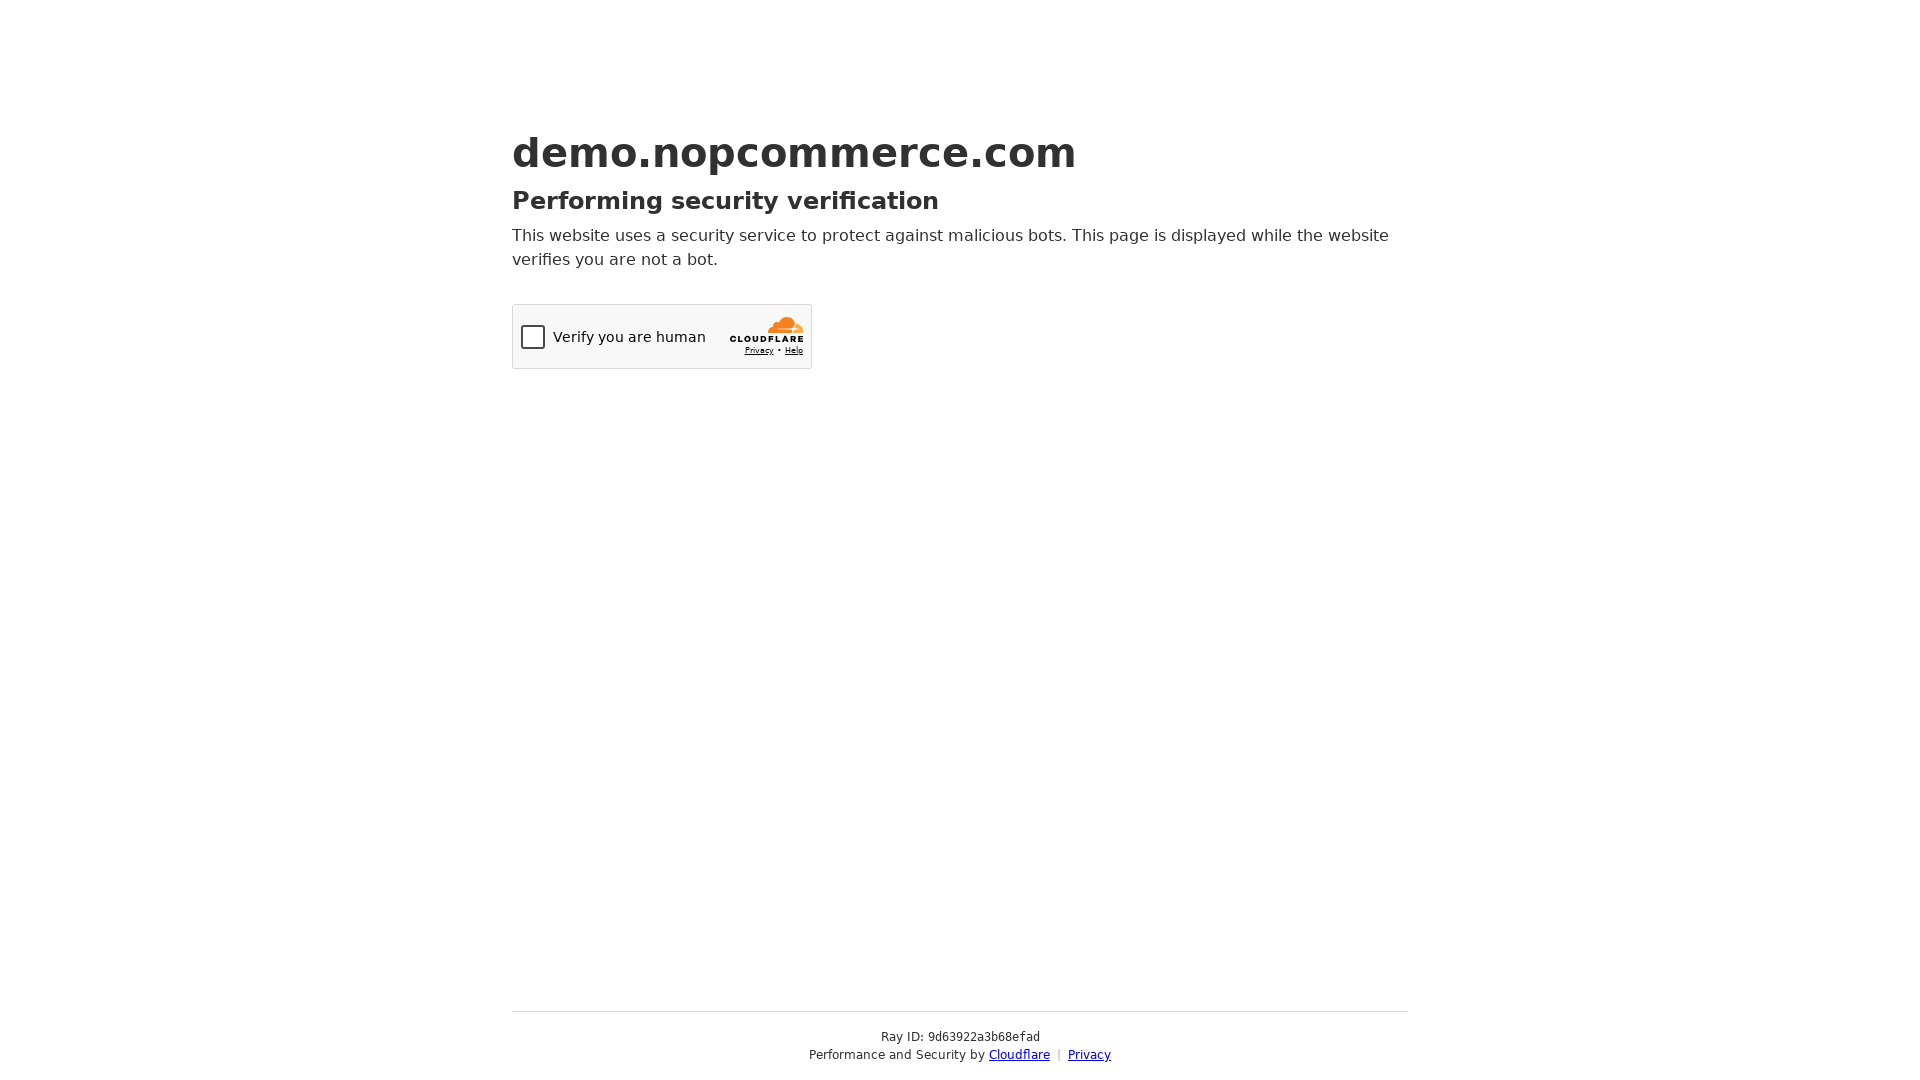

Applied JavaScript zoom to 50% on page body
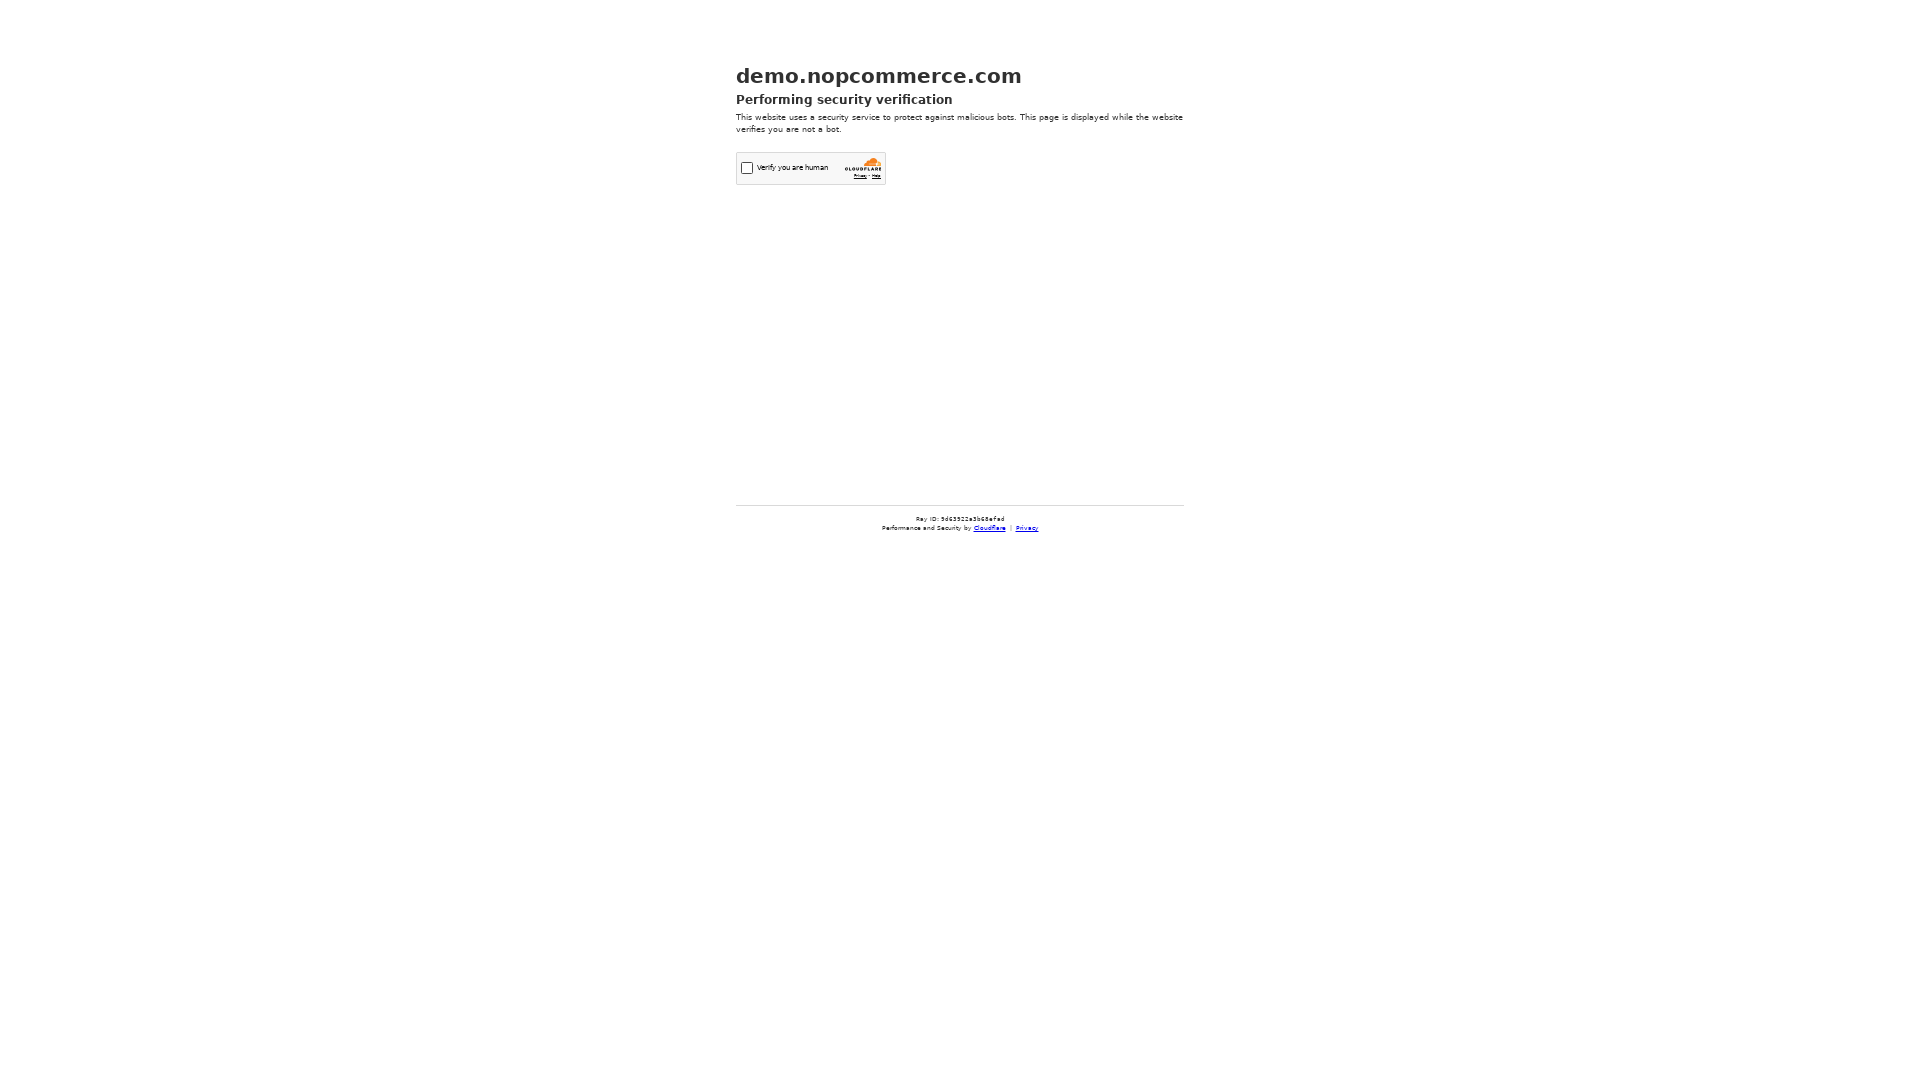

Waited 2000ms to observe zoom effect
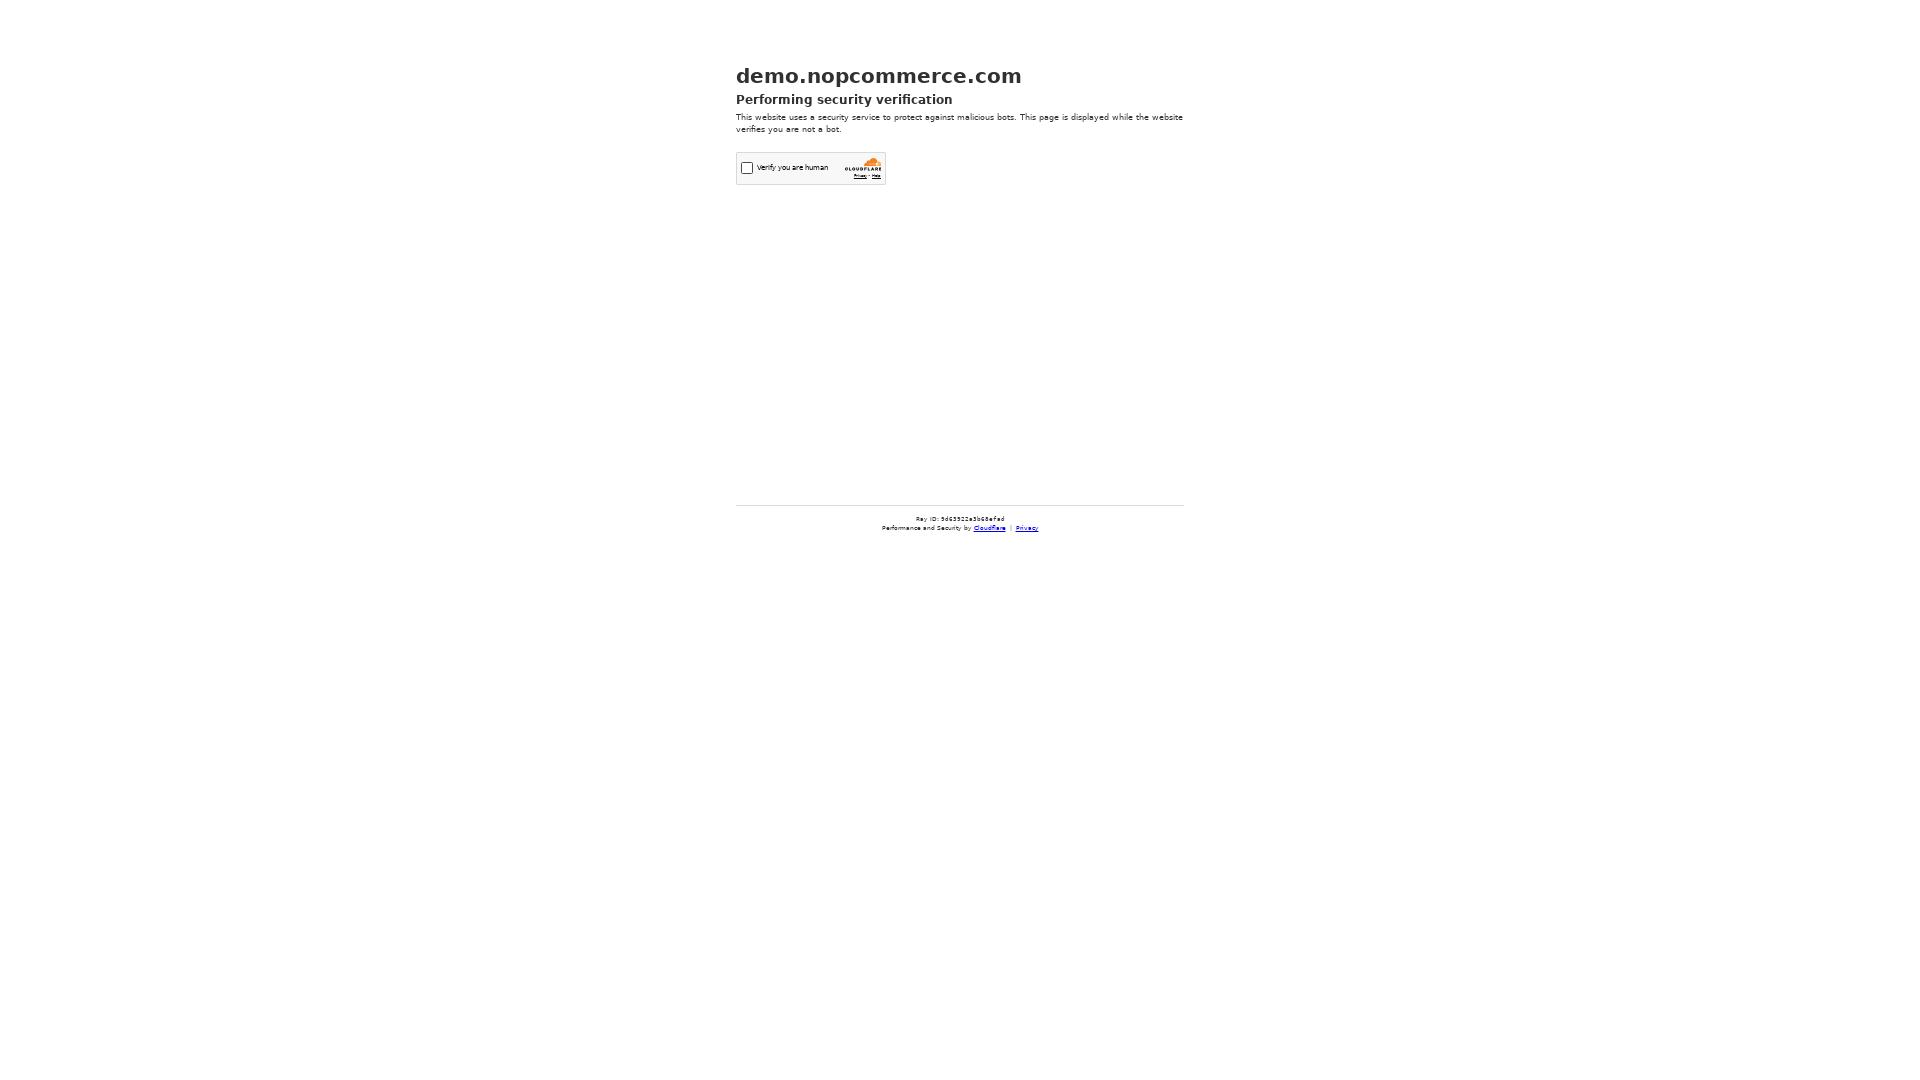

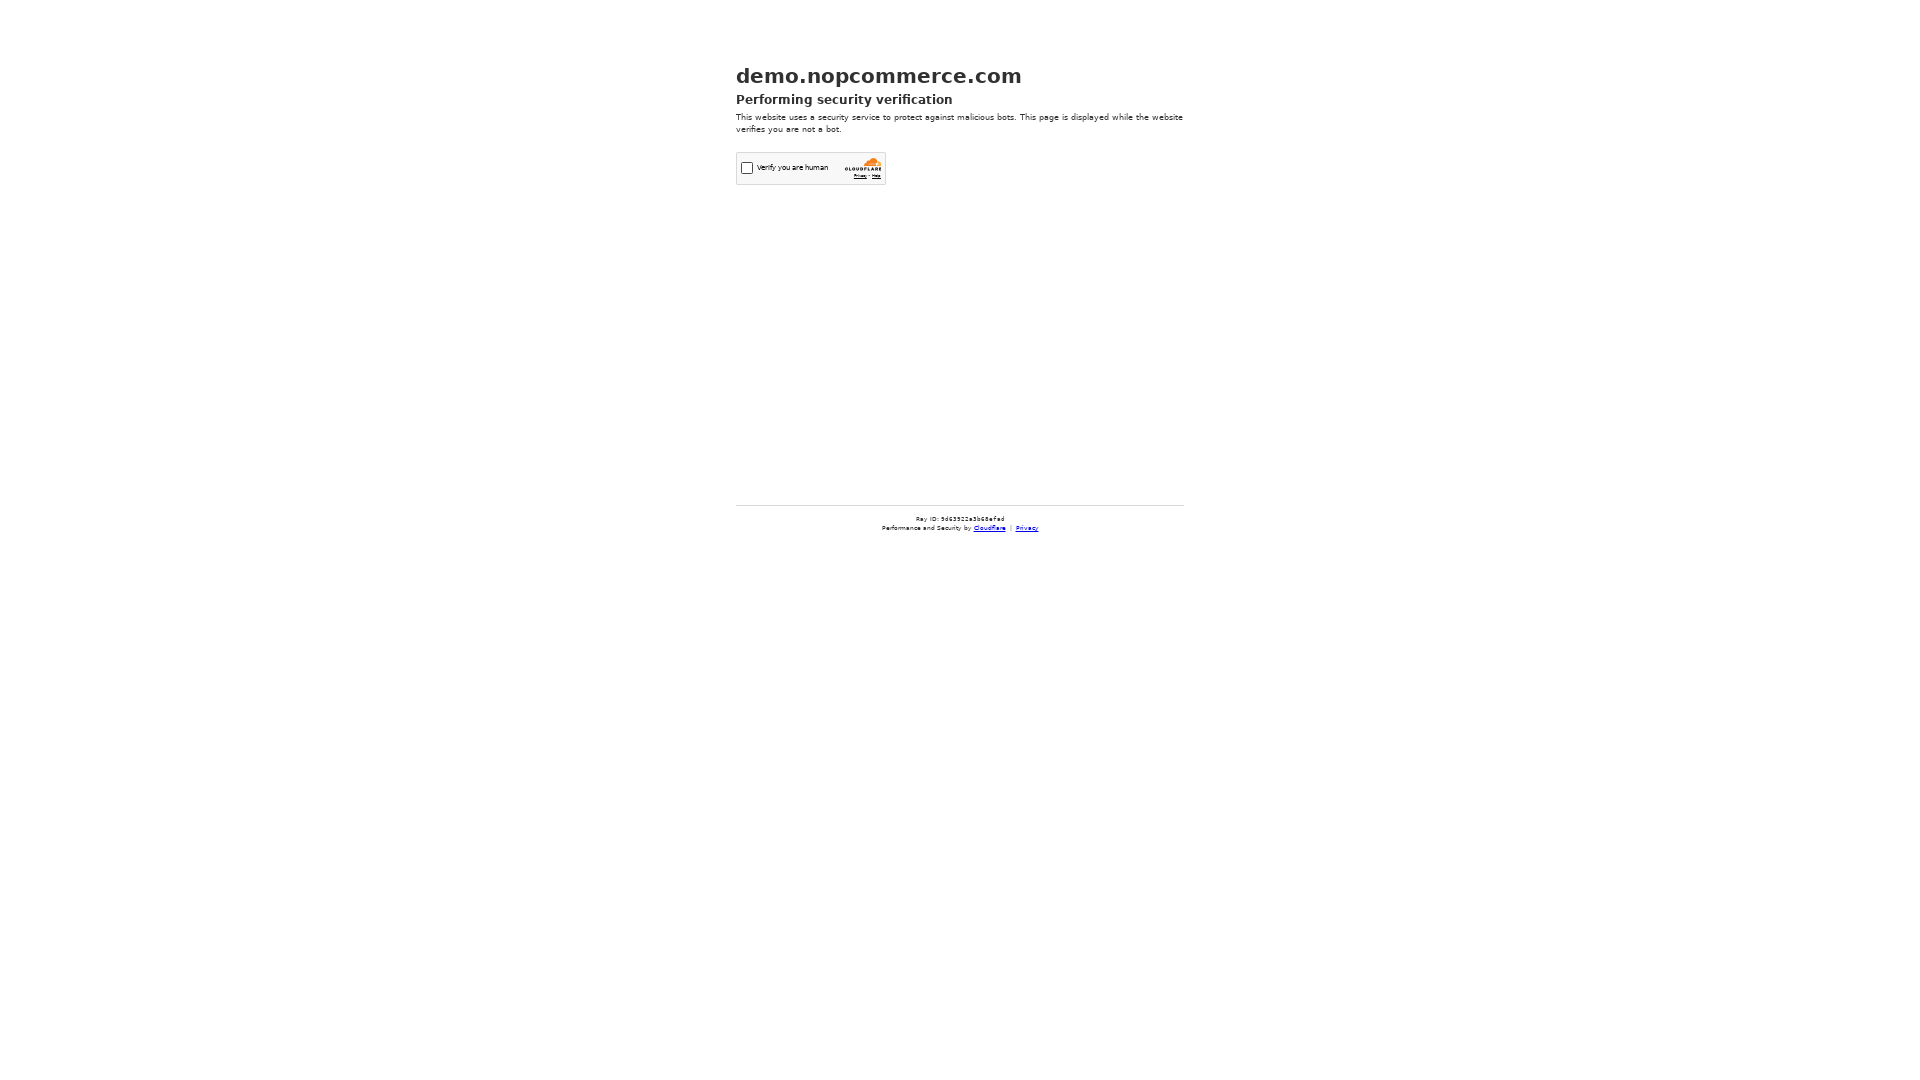